Tests e-commerce product search and add-to-cart functionality by searching for products containing 'ca', verifying results count, and adding specific items to cart

Starting URL: https://rahulshettyacademy.com/seleniumPractise/#/

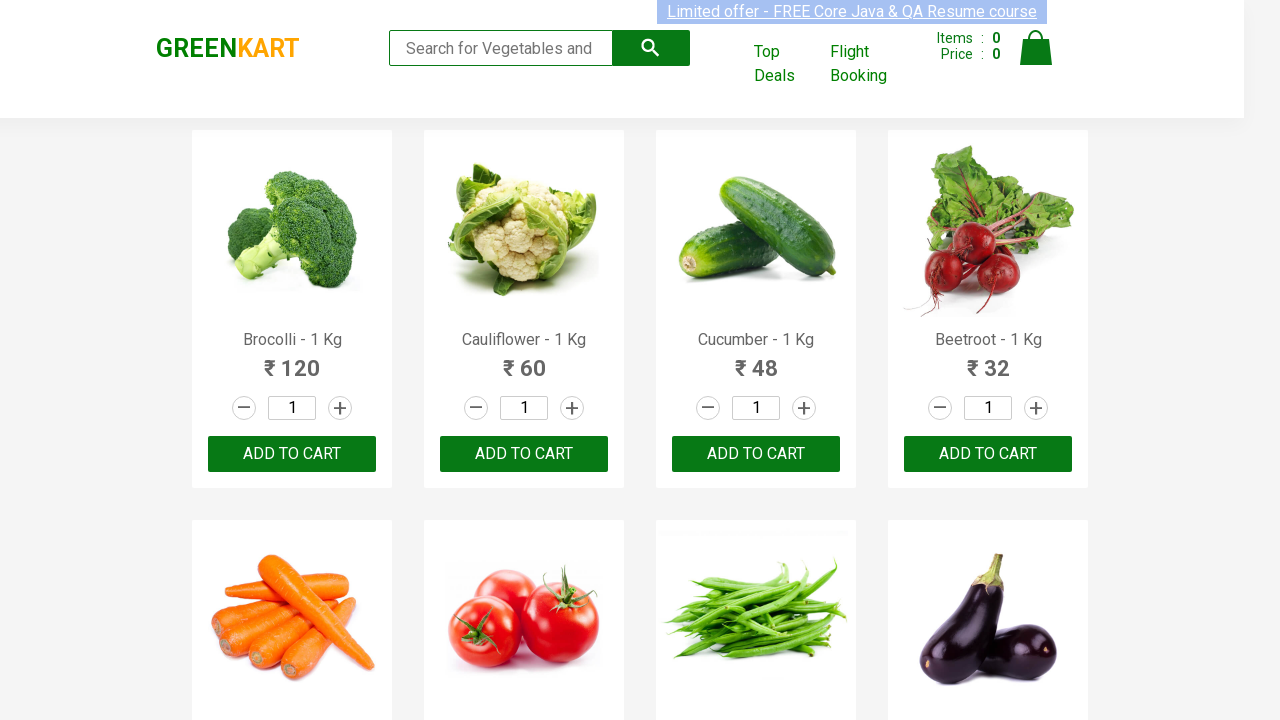

Filled search box with 'ca' on .search-keyword
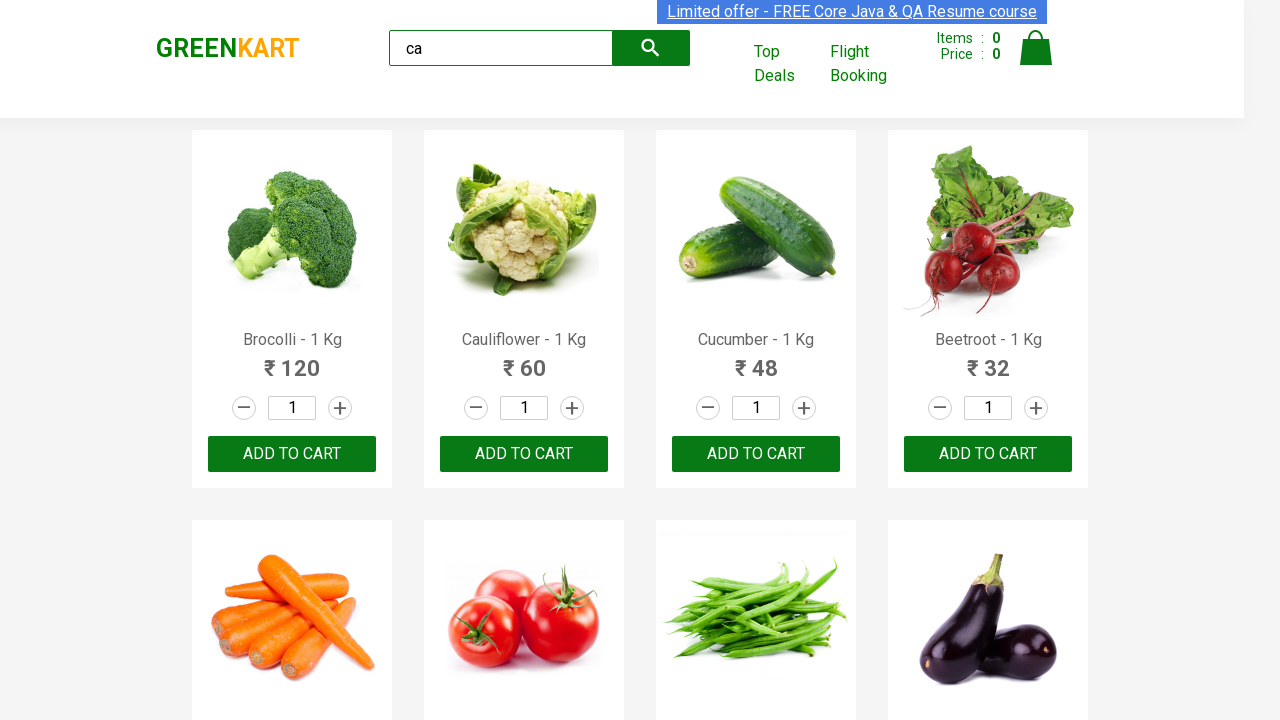

Waited for search results to load
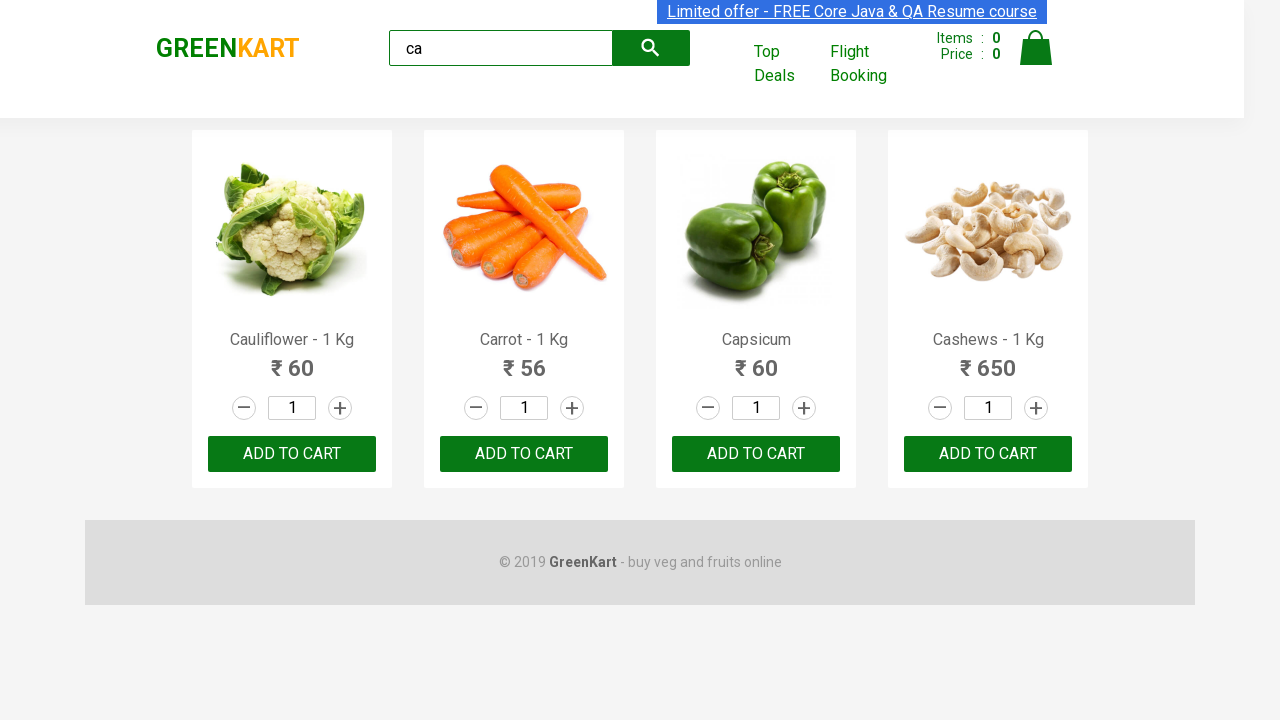

Located visible products
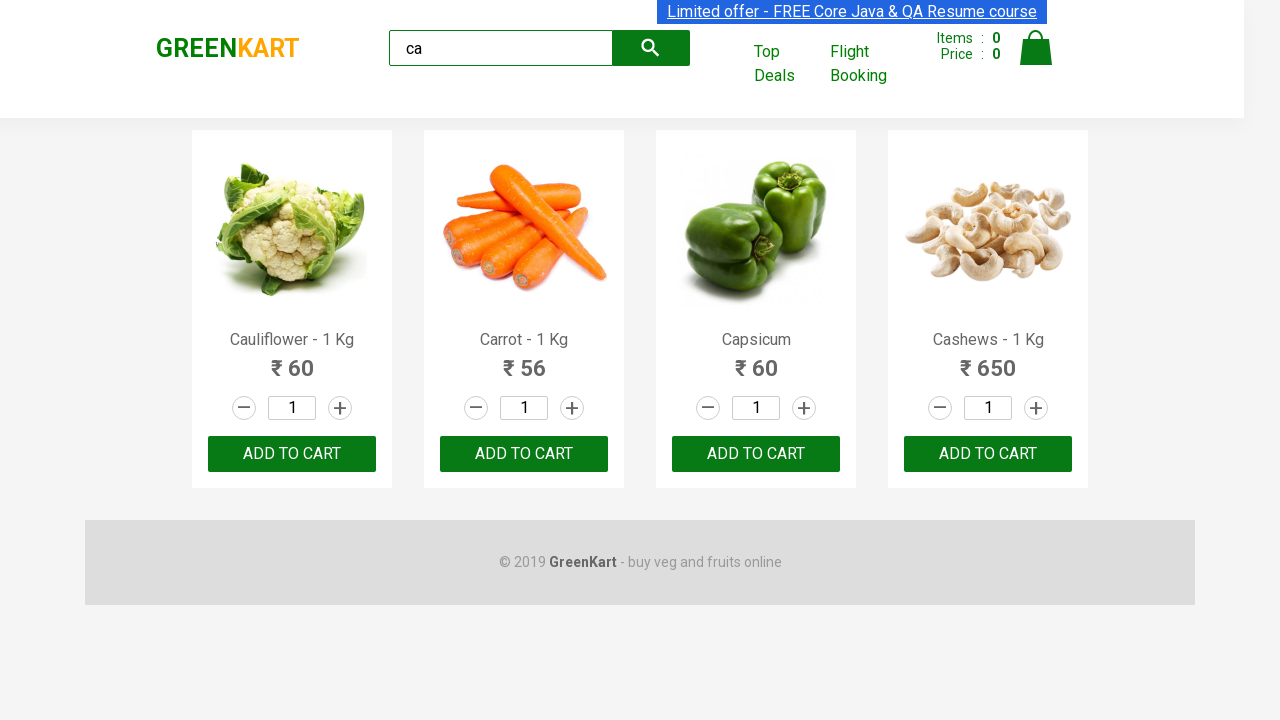

Verified 4 visible products are displayed
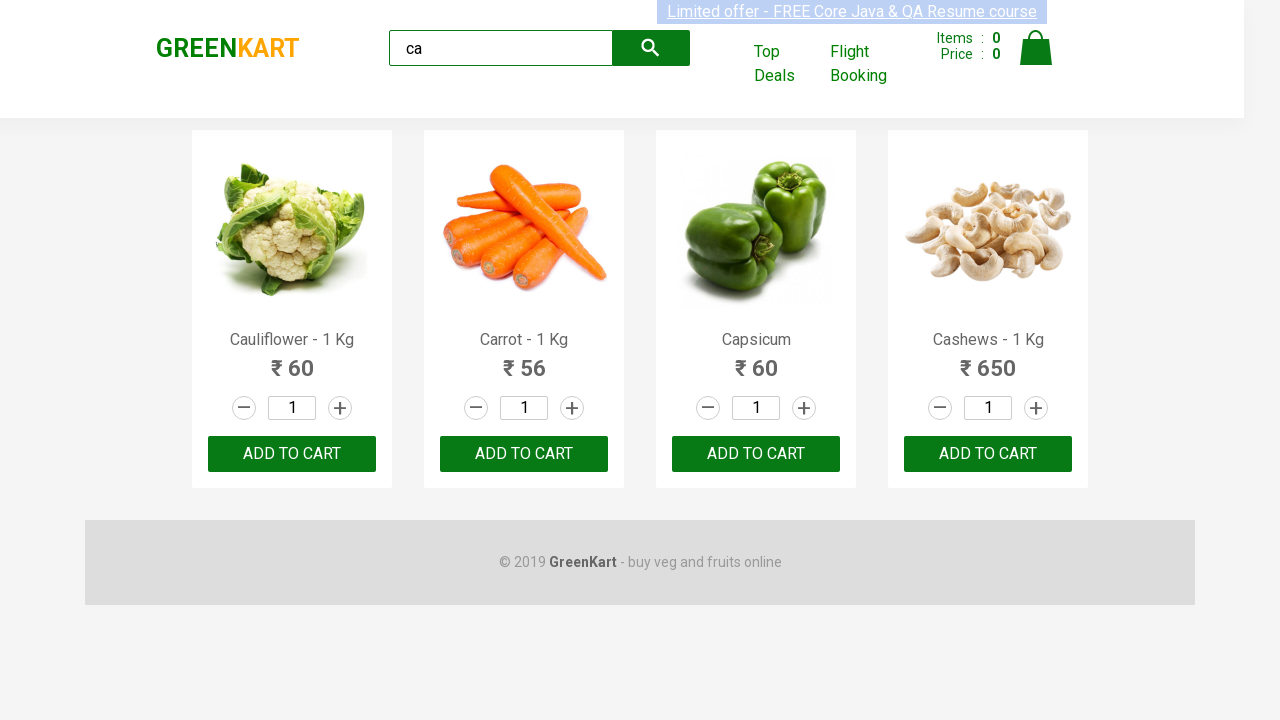

Located all products in container
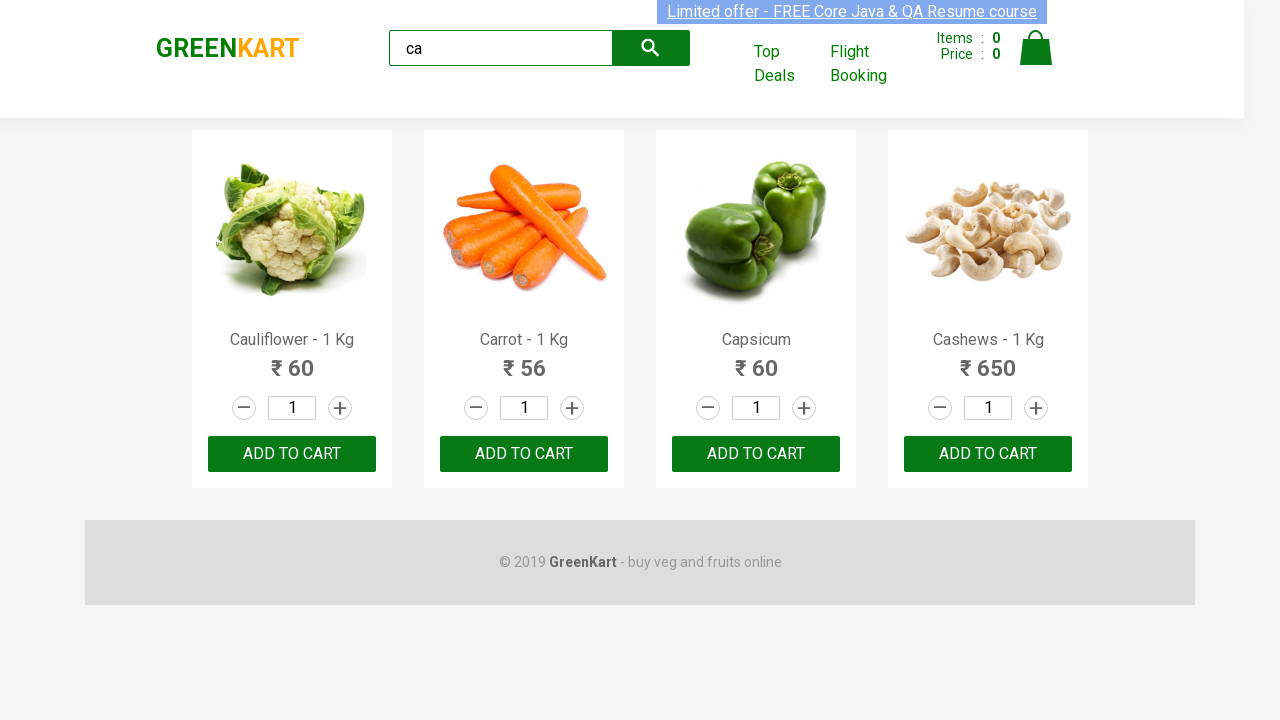

Verified products container has 4 product items
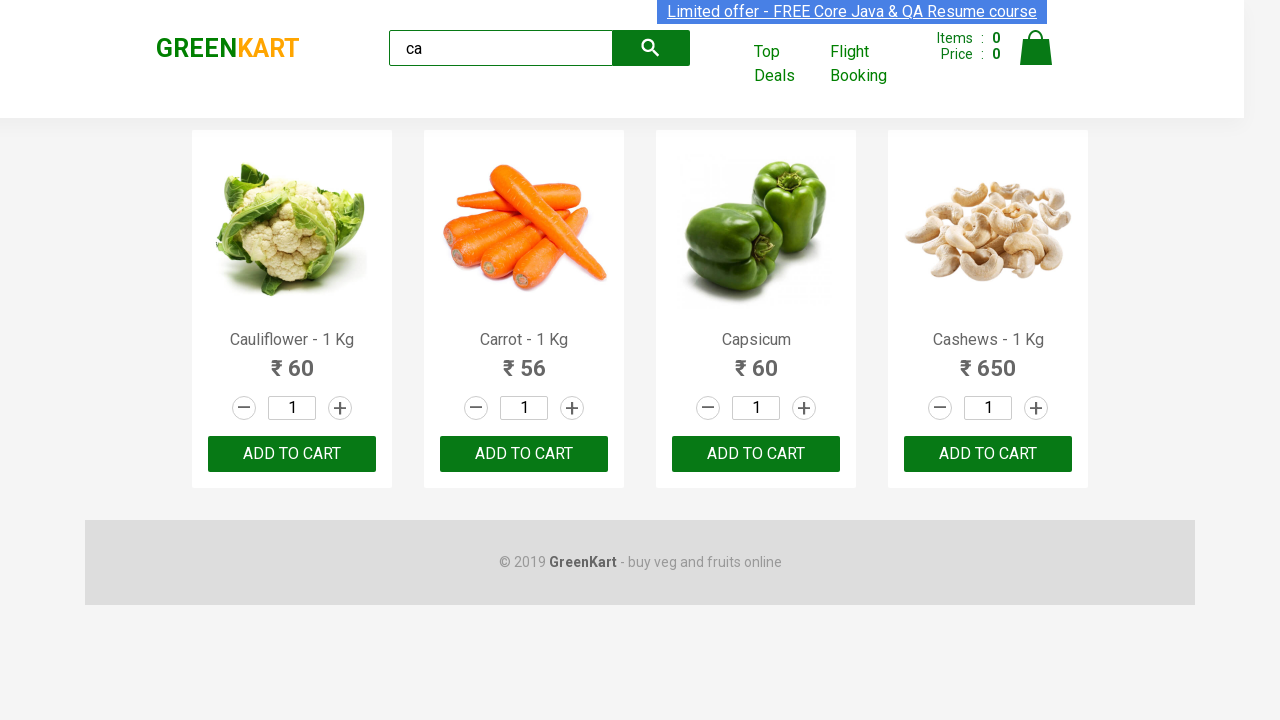

Clicked ADD TO CART on second product at (524, 454) on .products .product >> nth=1 >> text=ADD TO CART
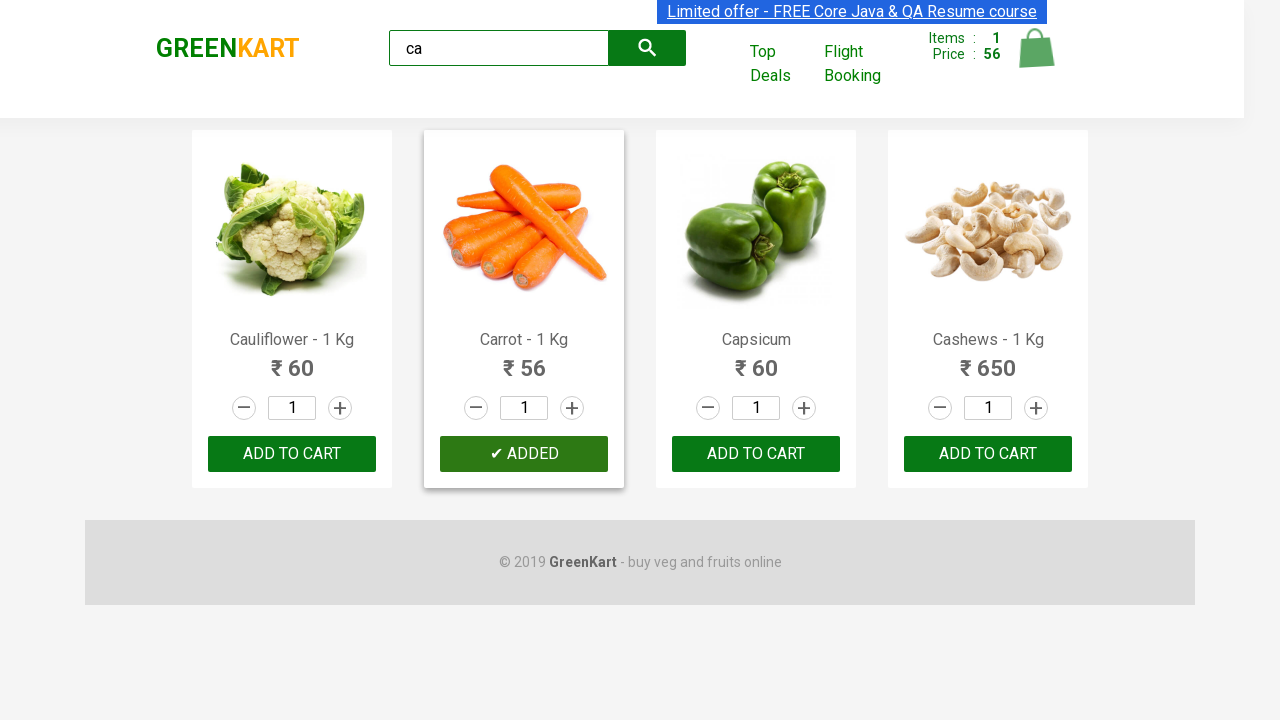

Retrieved product name at index 0: Cauliflower - 1 Kg
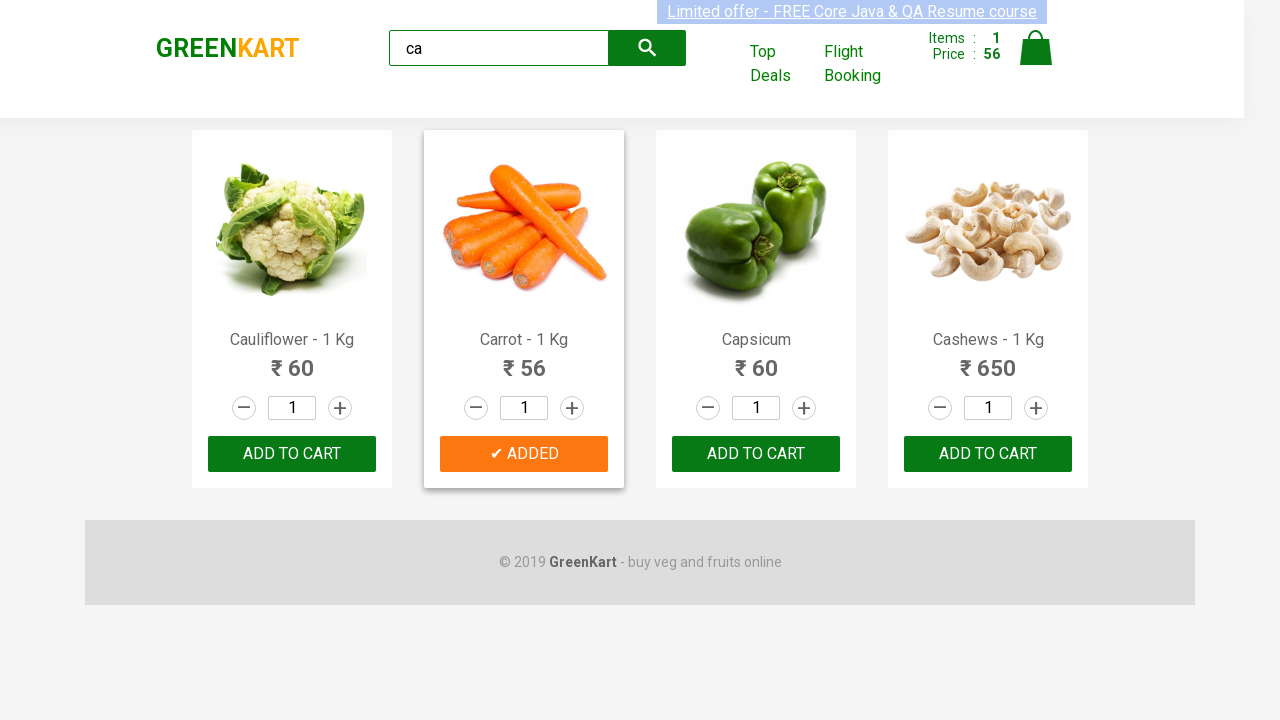

Retrieved product name at index 1: Carrot - 1 Kg
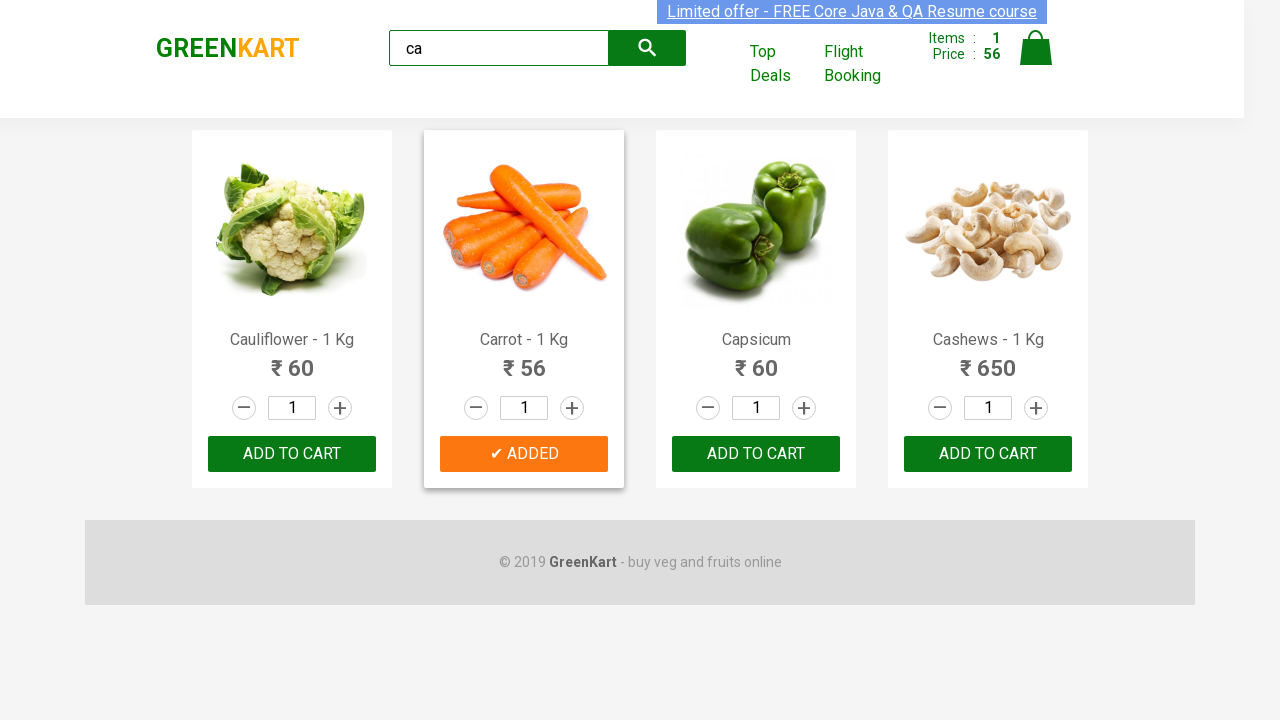

Retrieved product name at index 2: Capsicum
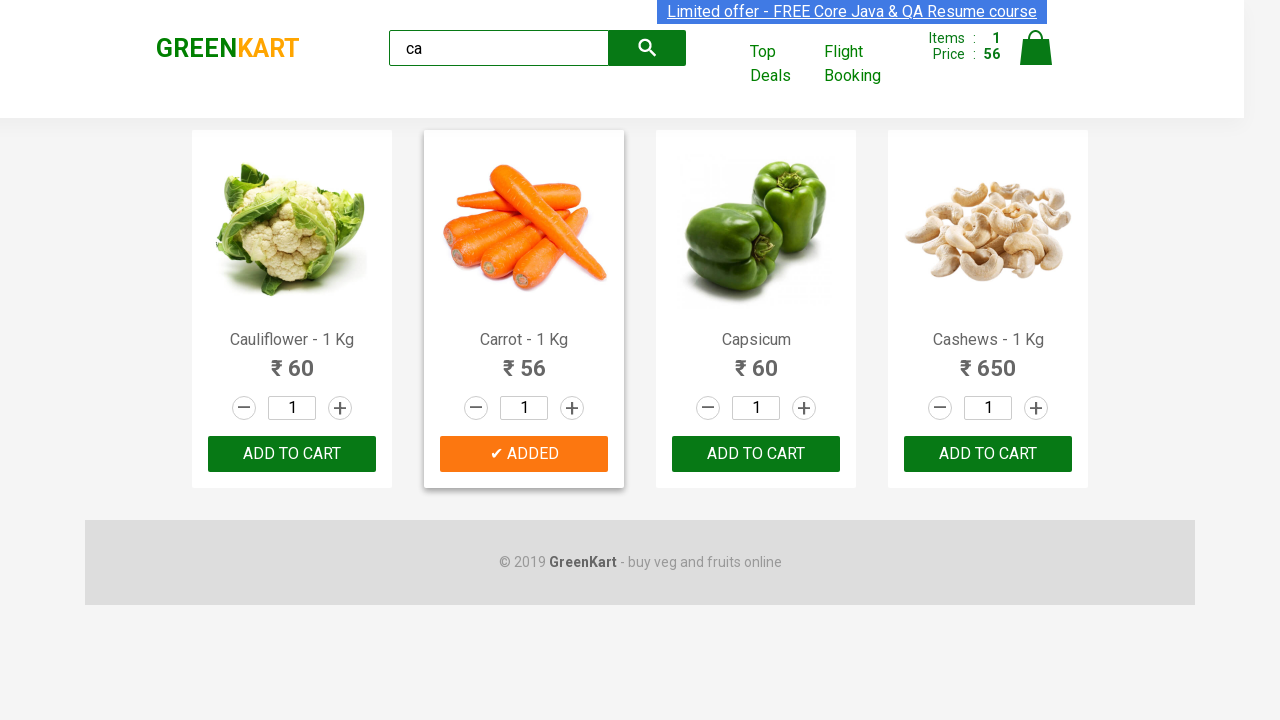

Retrieved product name at index 3: Cashews - 1 Kg
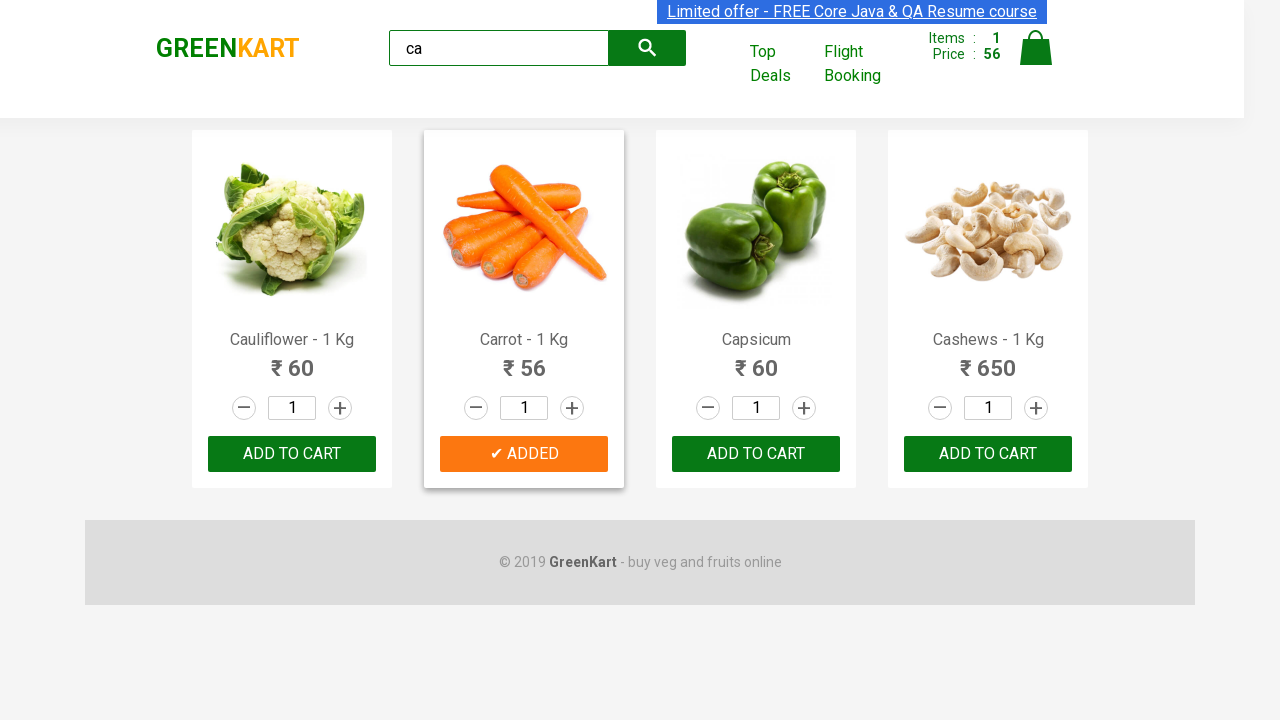

Clicked ADD TO CART button for Cashews product at (988, 454) on .products .product >> nth=3 >> button
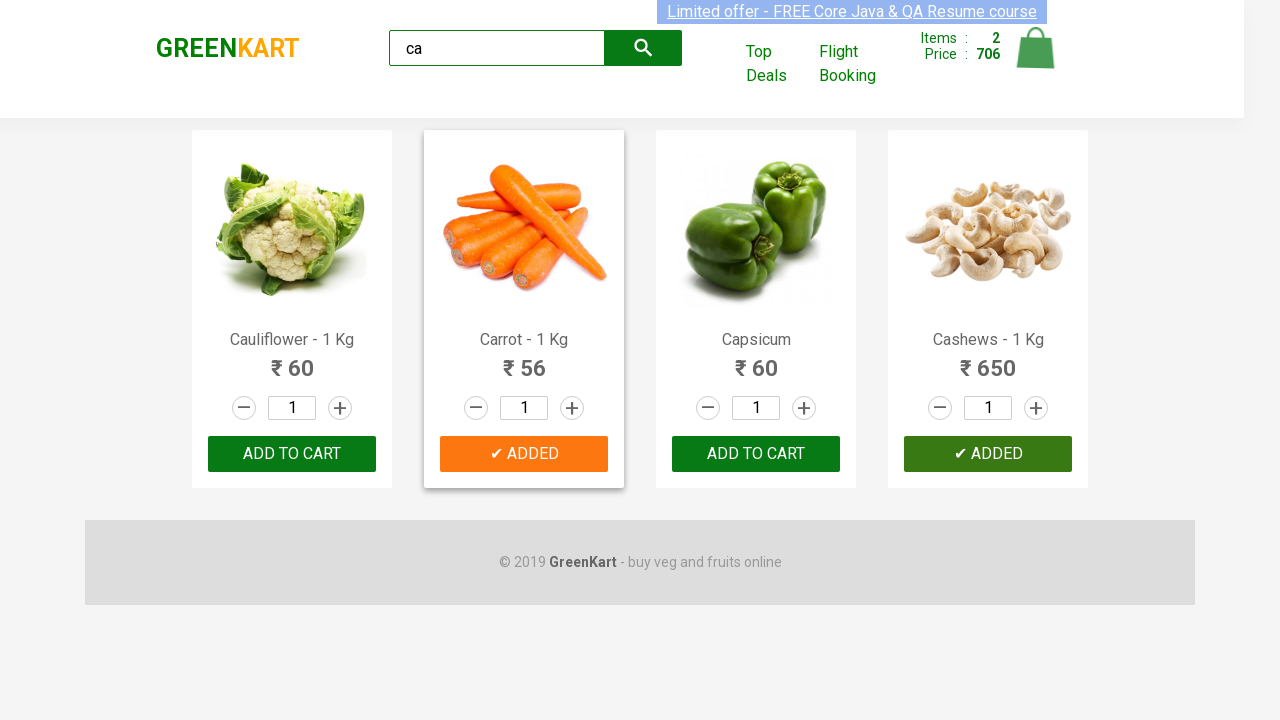

Retrieved brand text: GREENKART
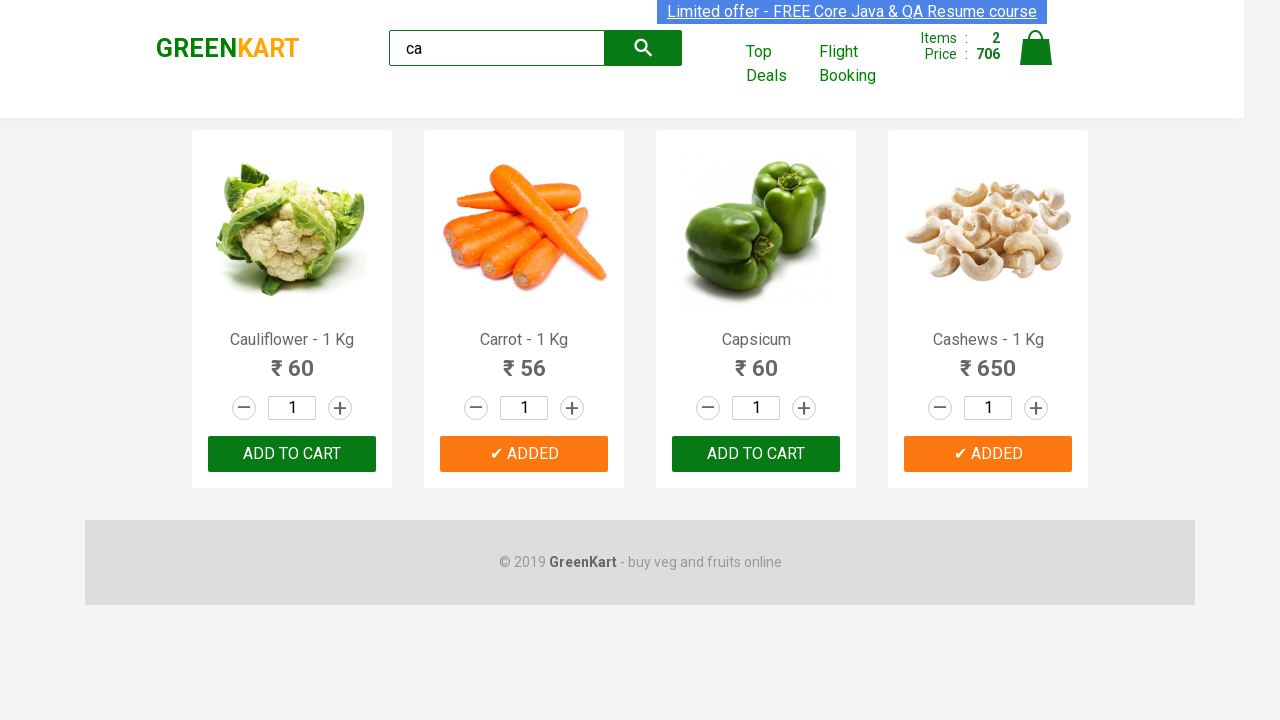

Printed brand text to console
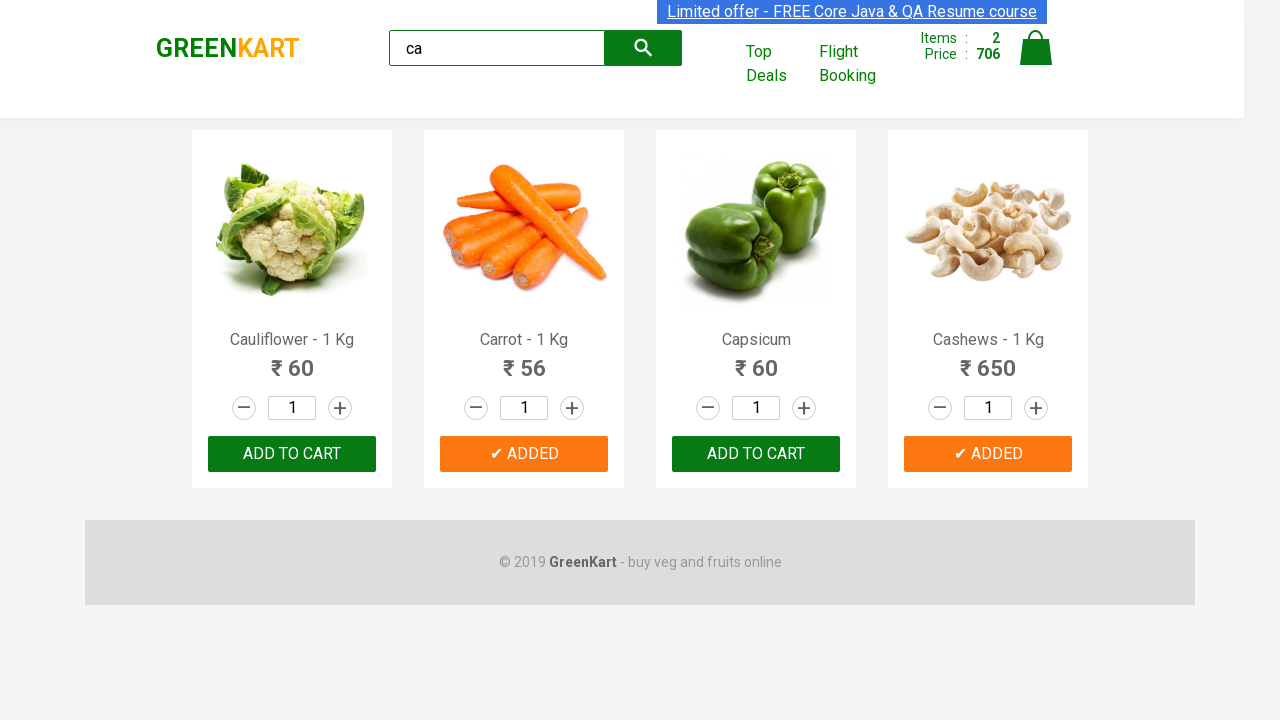

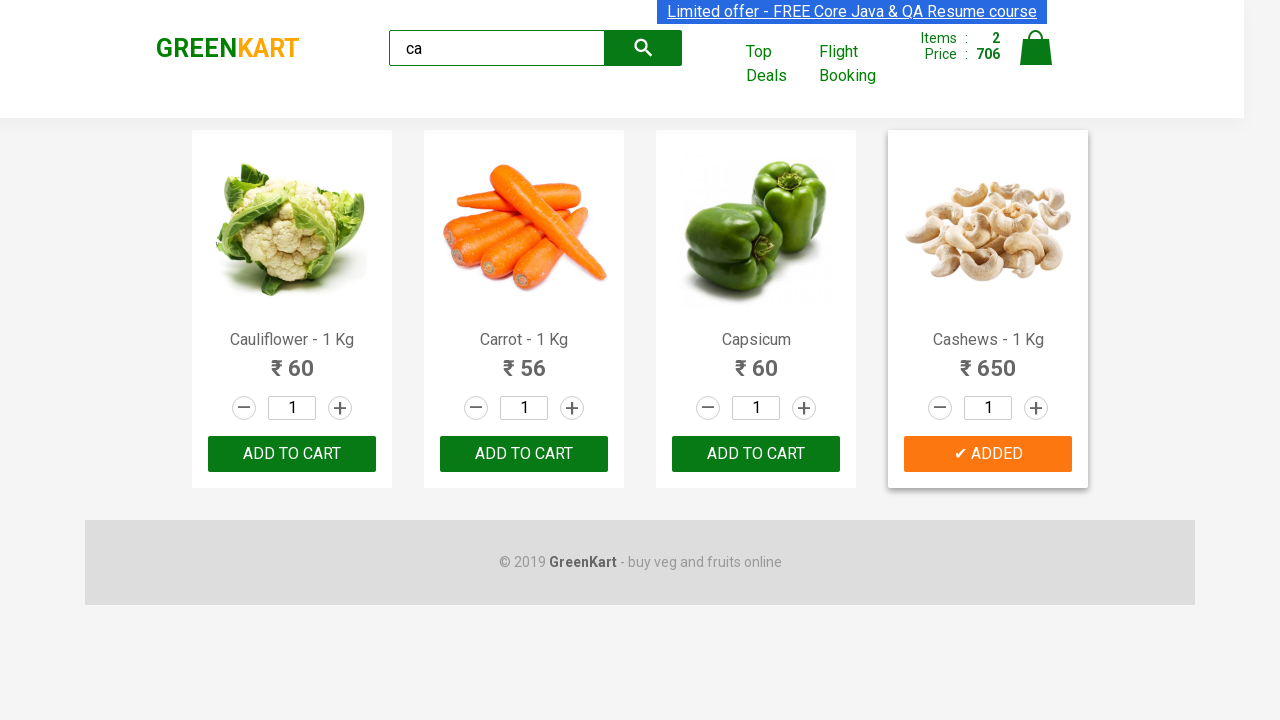